Tests the integers only option by entering float numbers and verifying the result displays as an integer

Starting URL: https://testsheepnz.github.io/BasicCalculator.html

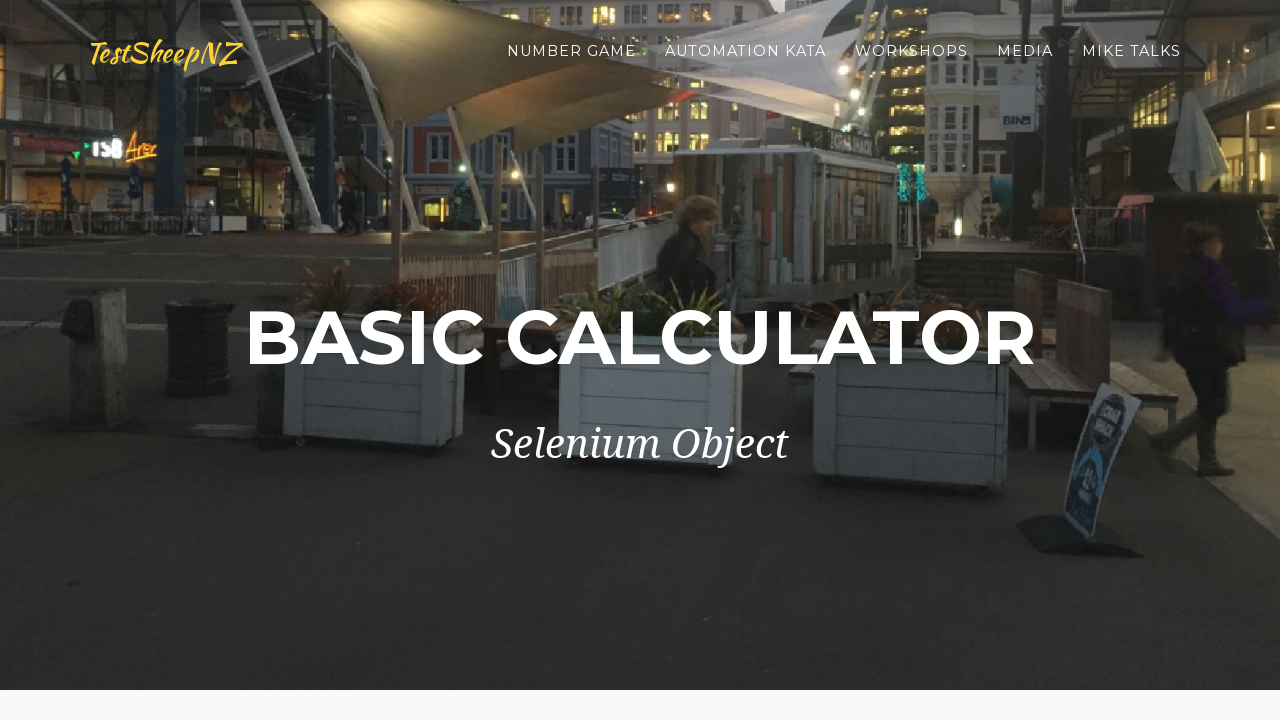

Scrolled to bottom of page
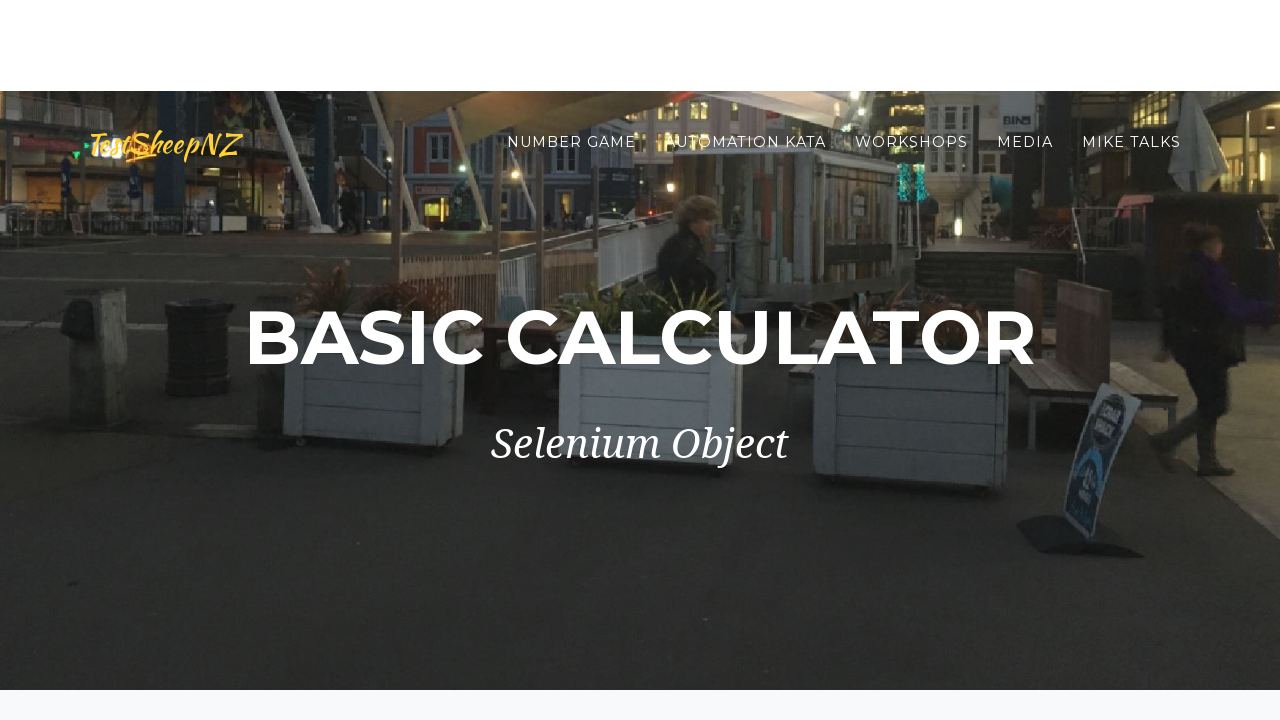

Selected Build 2 from dropdown on #selectBuild
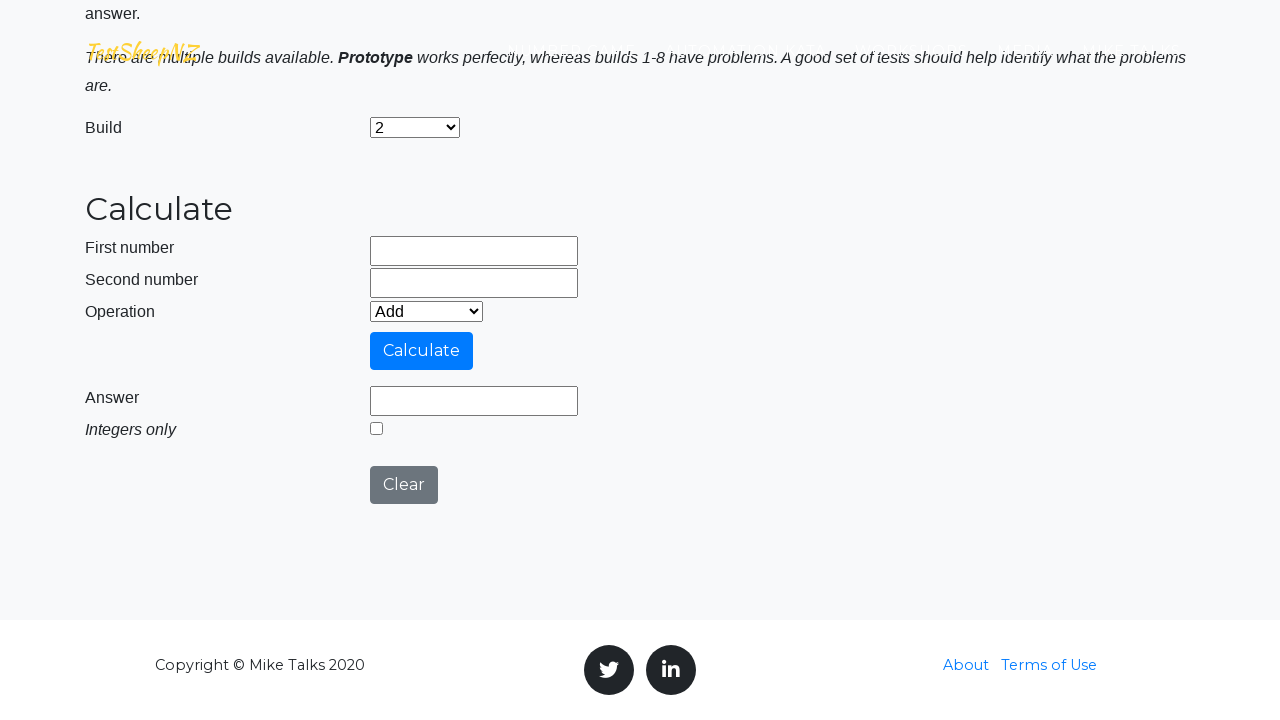

Entered float number 86.56 in first number field on input[name='number1']
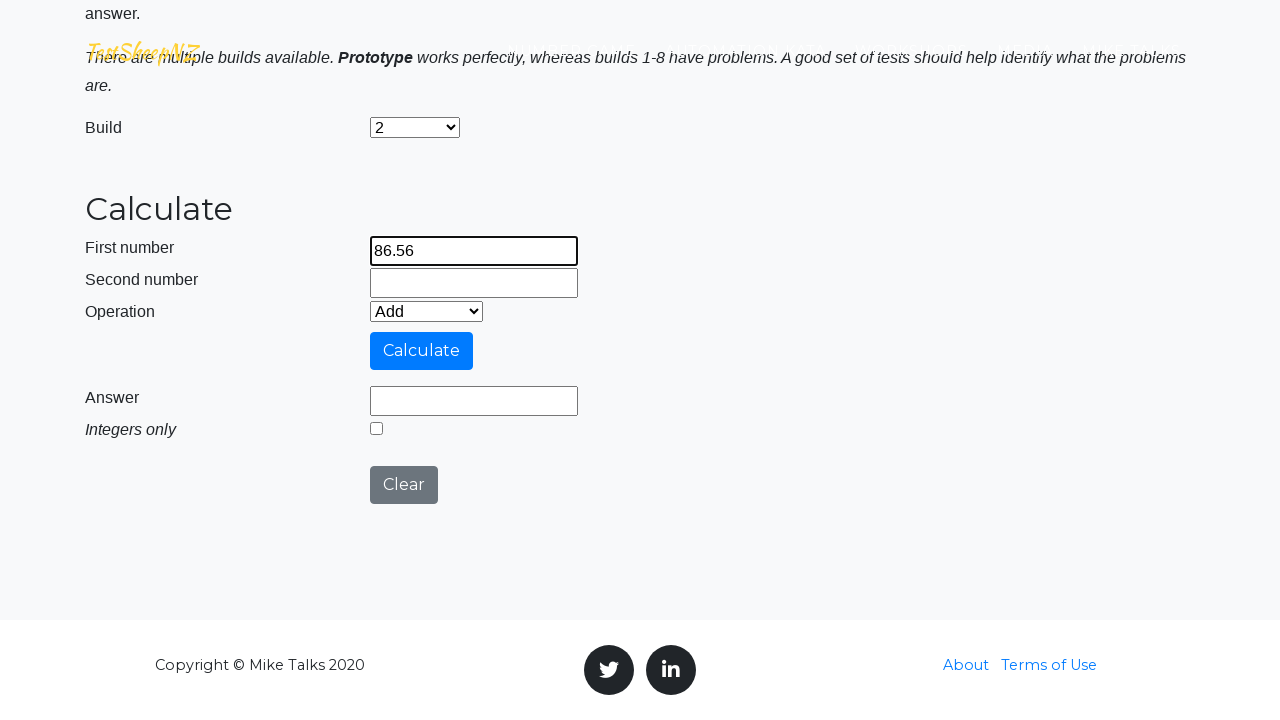

Entered float number 75.31 in second number field on input[name='number2']
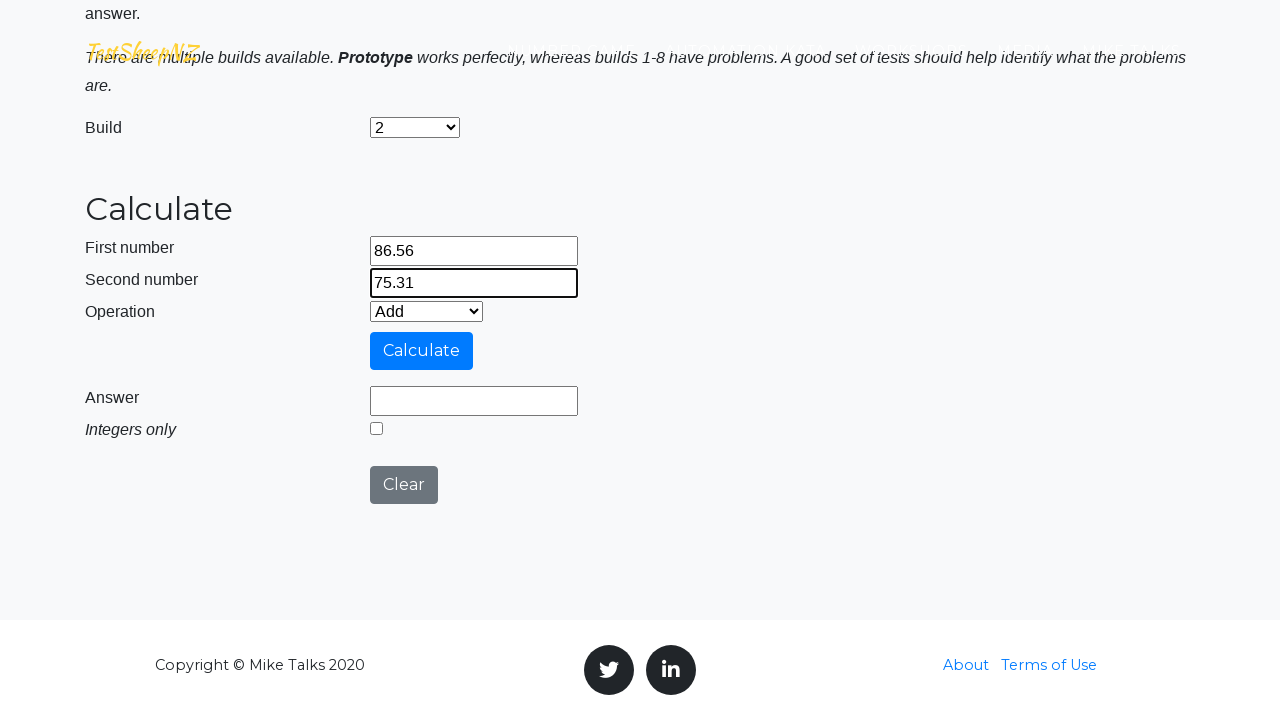

Clicked calculate button at (422, 351) on #calculateButton
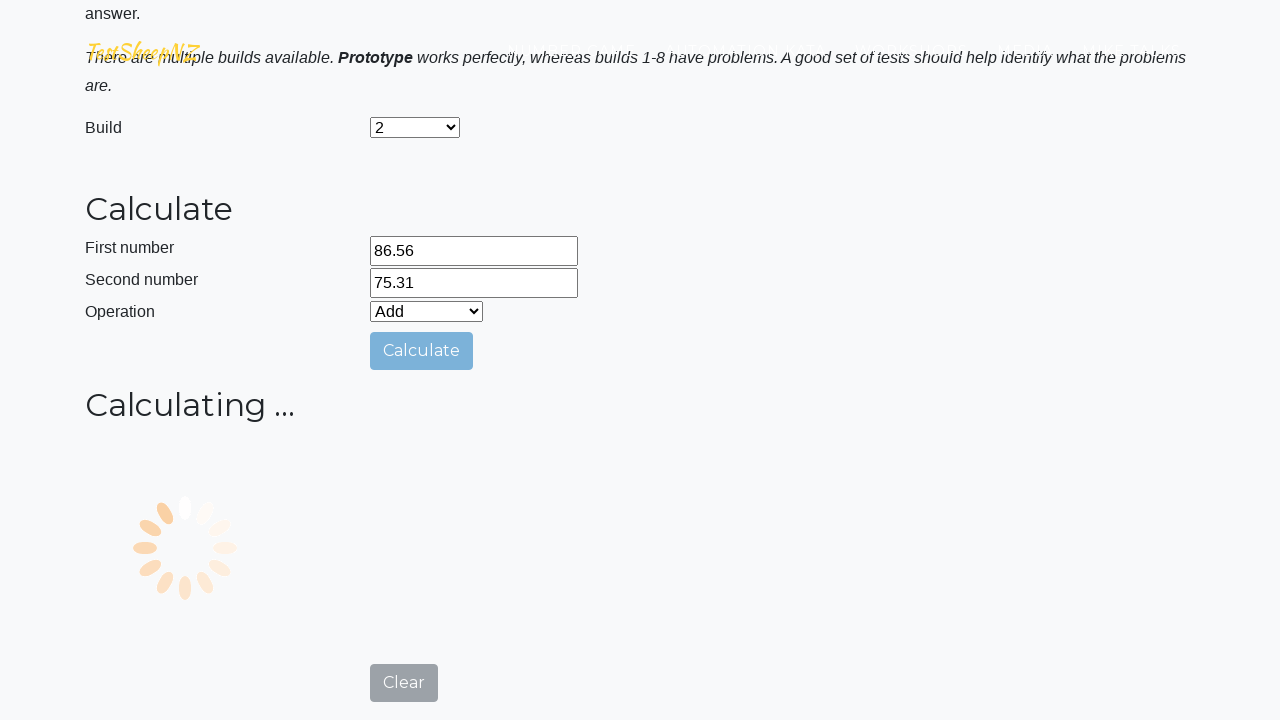

Clicked integers only checkbox at (376, 714) on #integerSelect
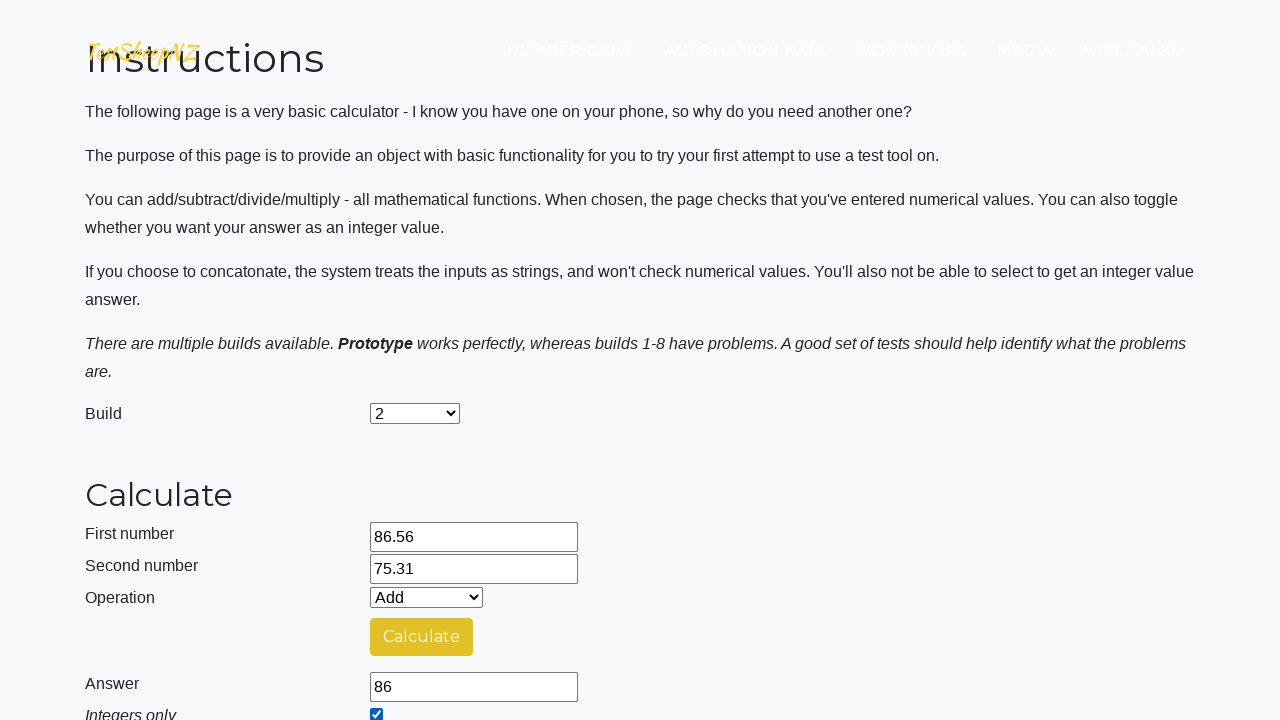

Result field loaded and is visible
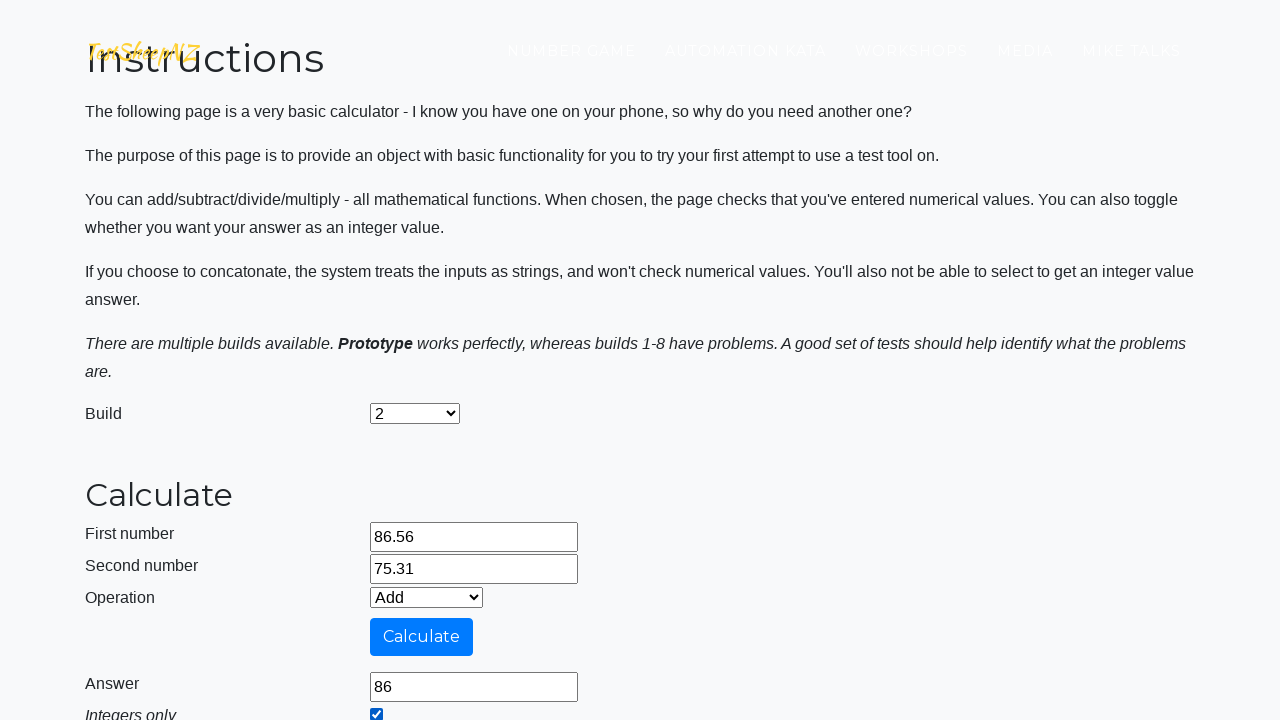

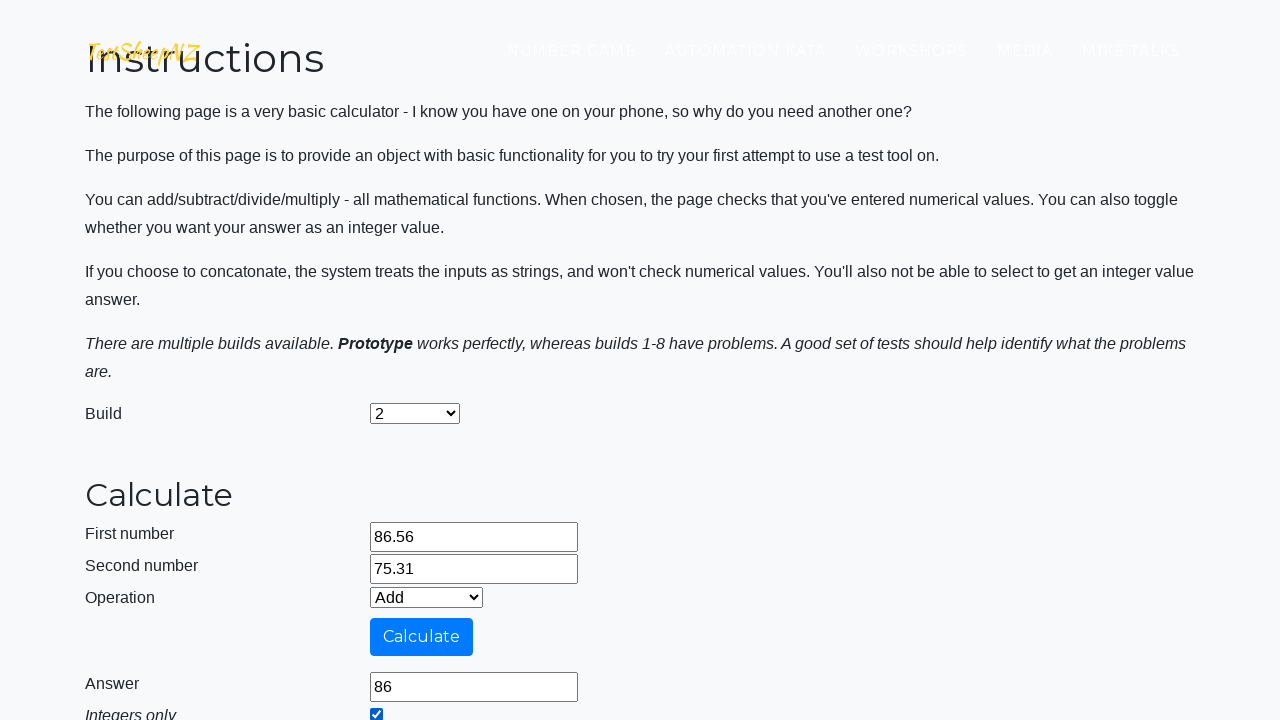